Tests radio button and checkbox selection state by clicking elements and verifying their selected status

Starting URL: https://automationfc.github.io/basic-form/index.html

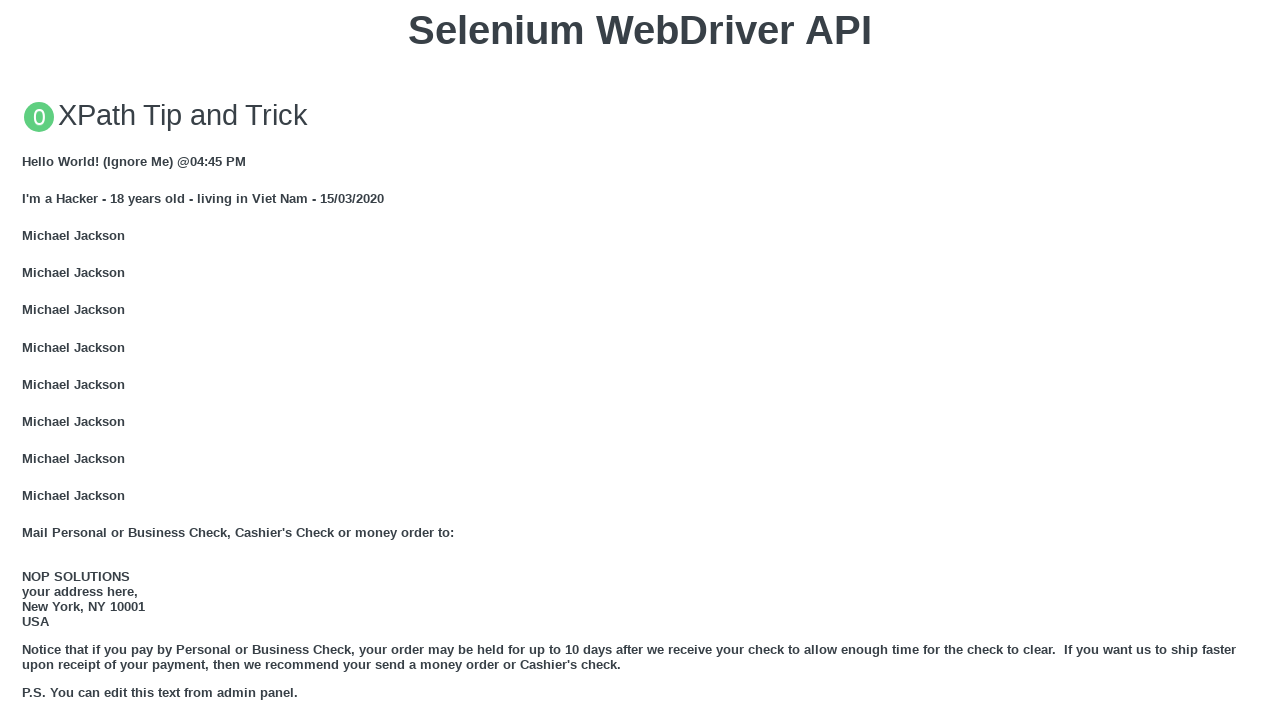

Clicked Under 18 radio button at (28, 360) on input#under_18
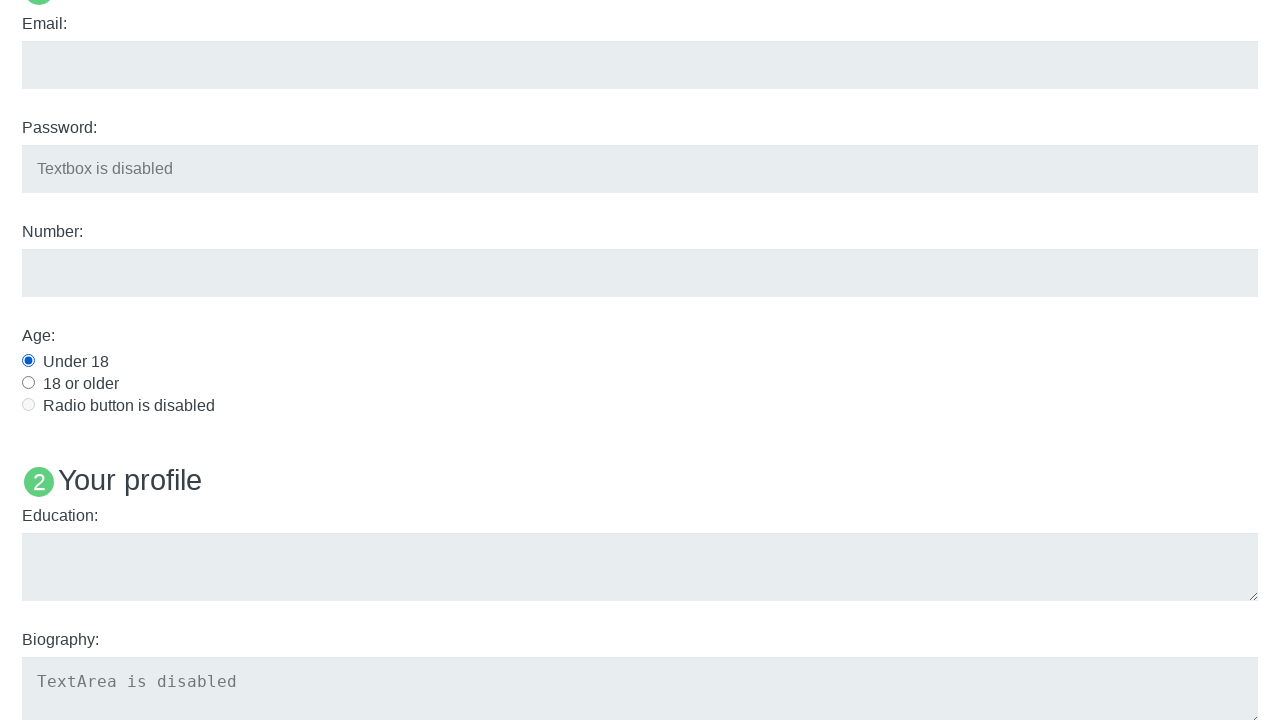

Clicked Java checkbox at (28, 361) on input#java
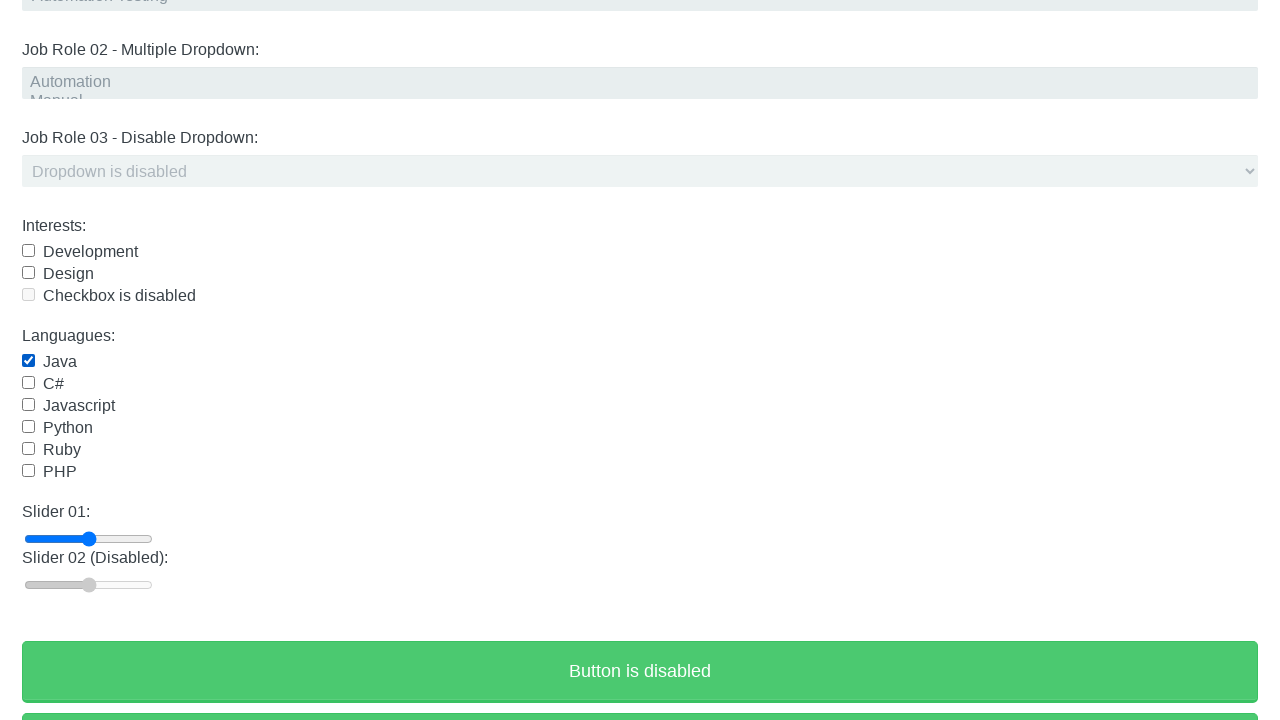

Verified Under 18 radio button is selected
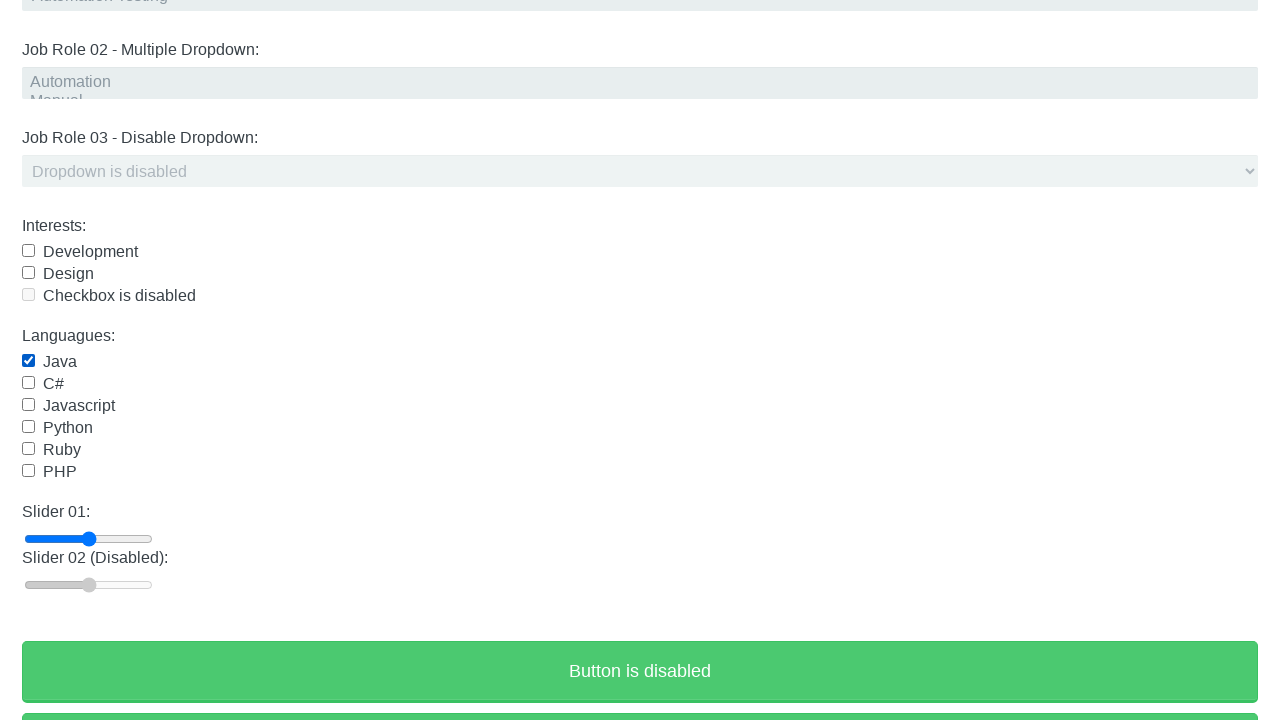

Verified Java checkbox is selected
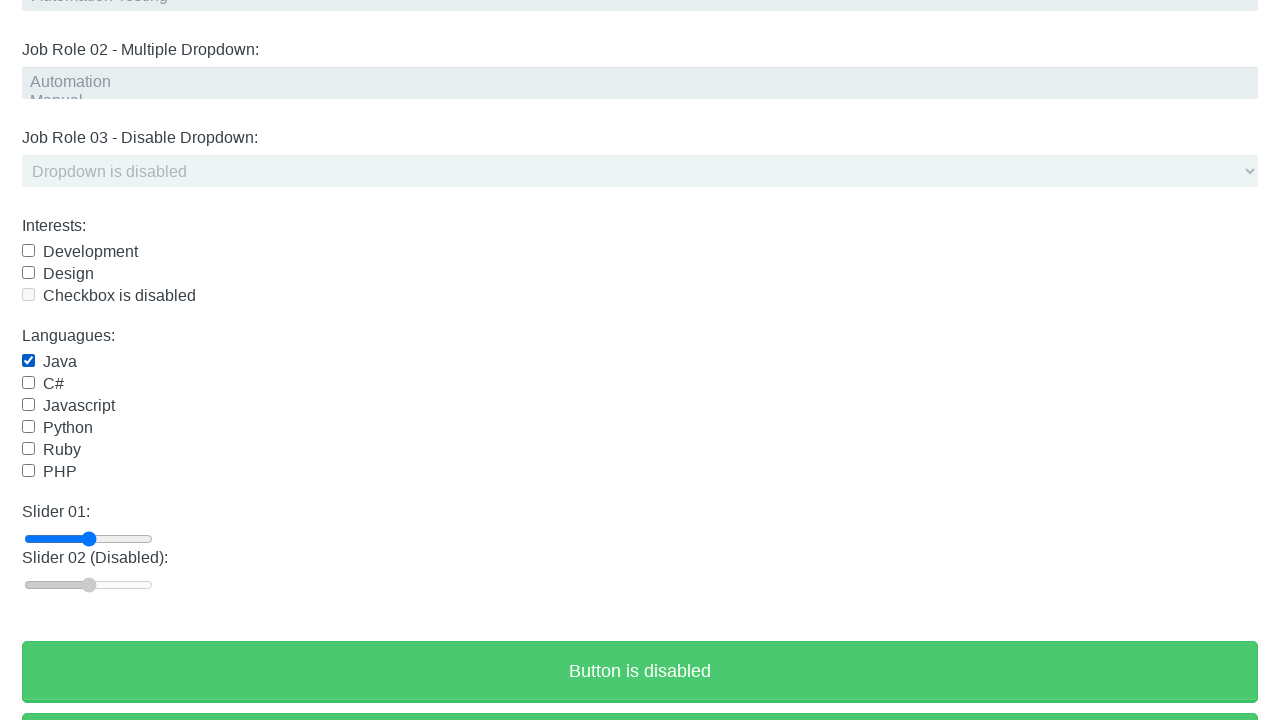

Clicked Java checkbox again to unselect it at (28, 361) on input#java
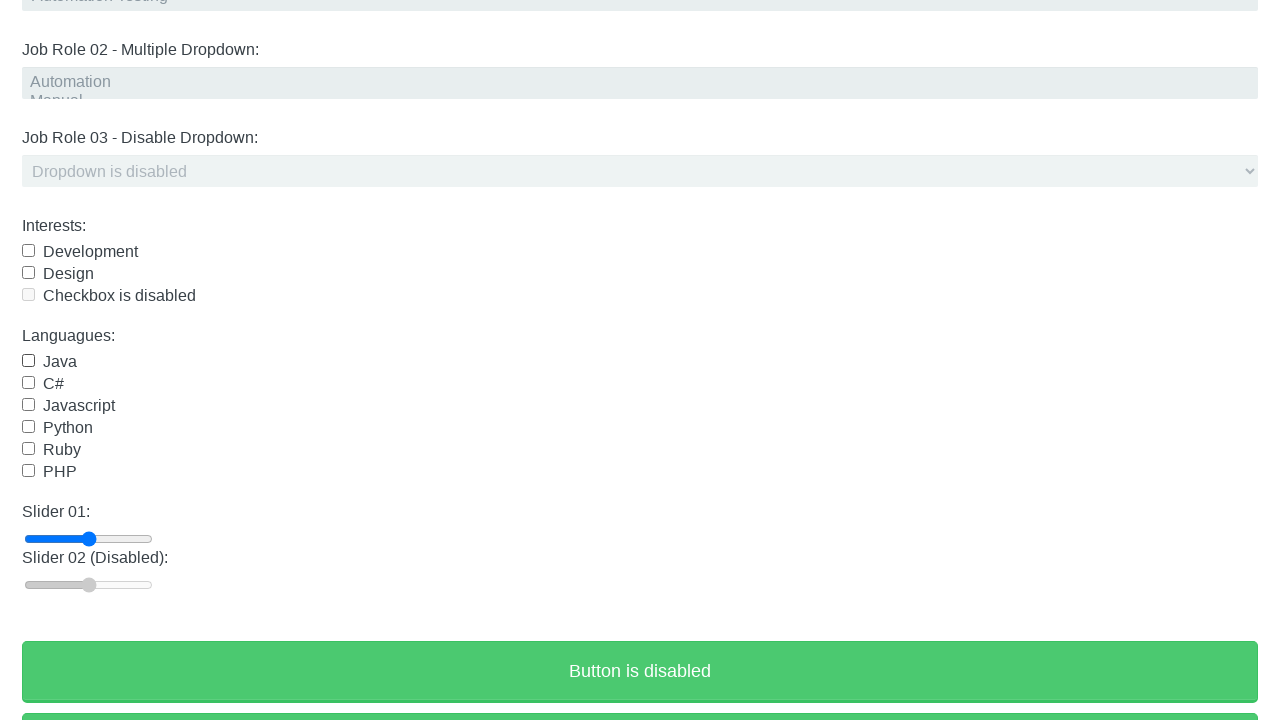

Verified Under 18 radio button is still selected
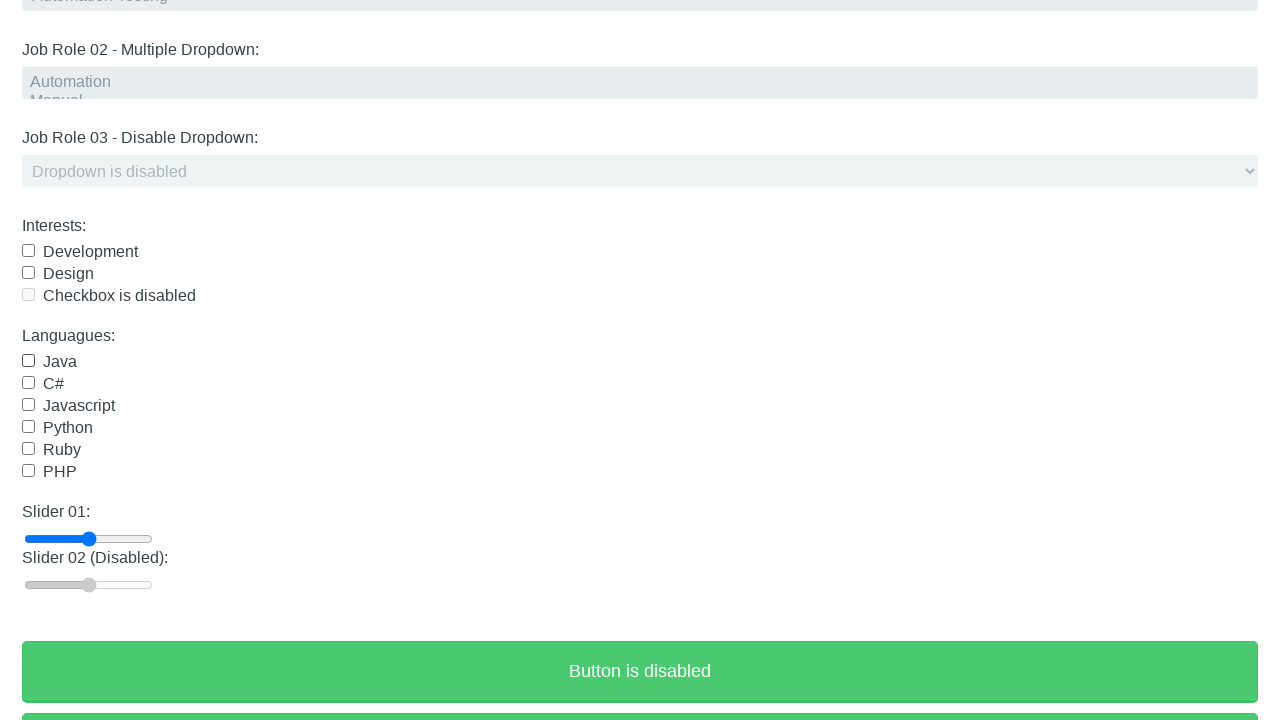

Verified Java checkbox is no longer selected
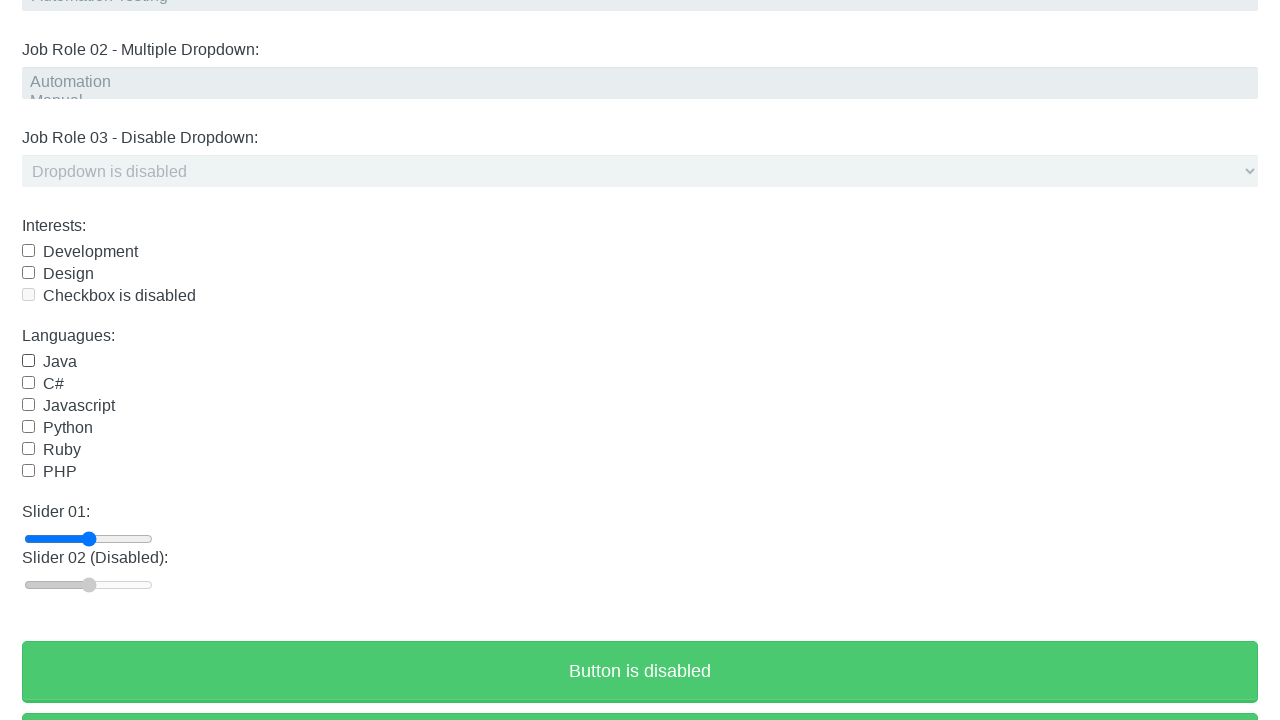

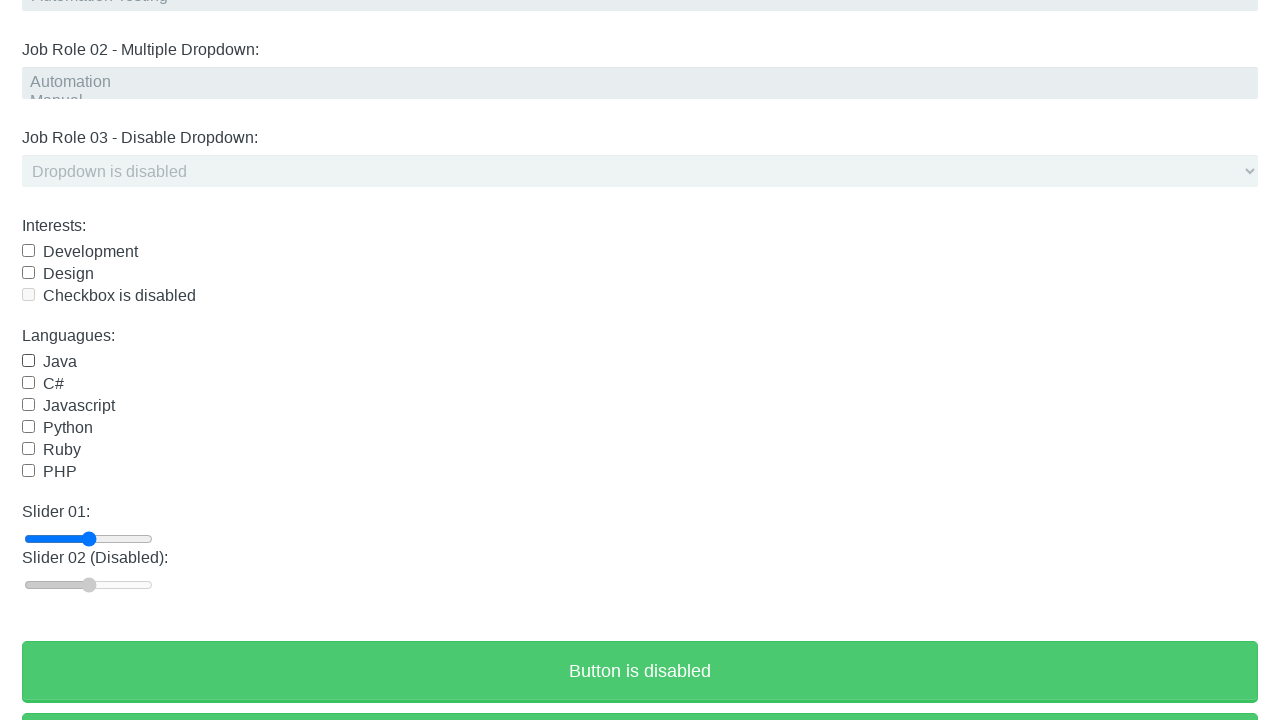